Tests pagination navigation on a quotes website by clicking through multiple pages using the "next" button until reaching the last page.

Starting URL: http://quotes.toscrape.com/page/1/

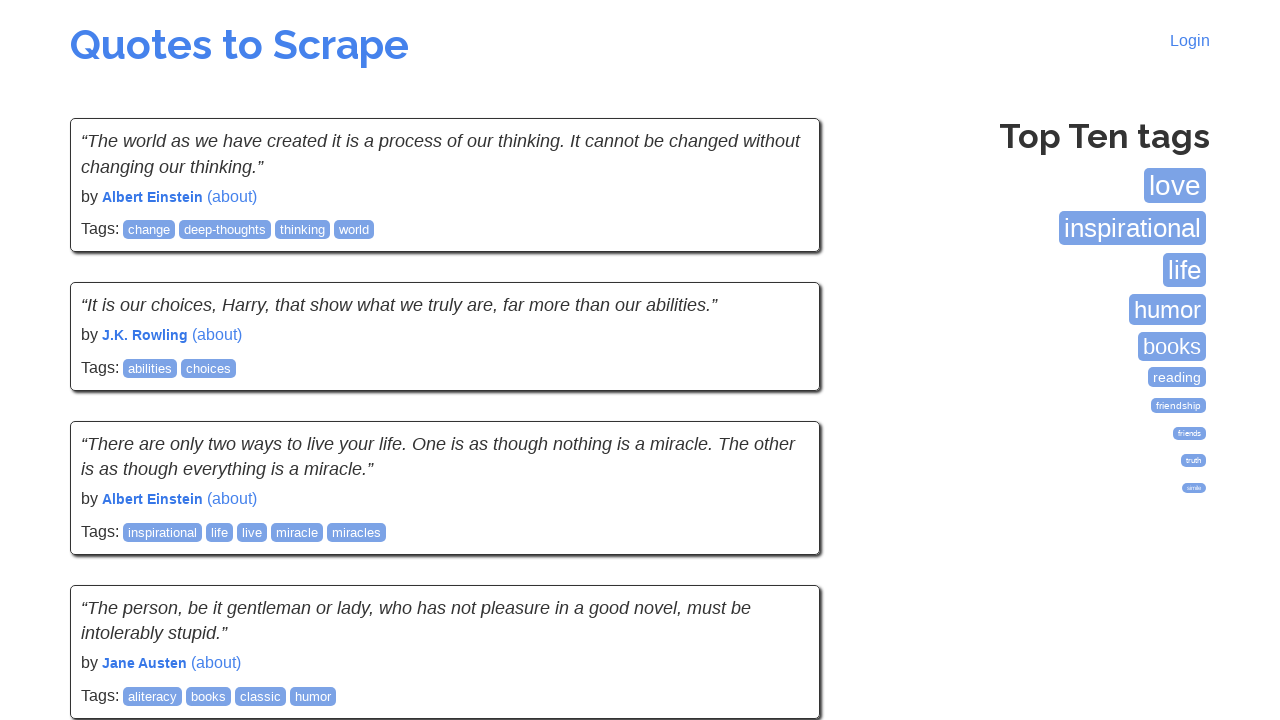

Waited for quotes to load on first page
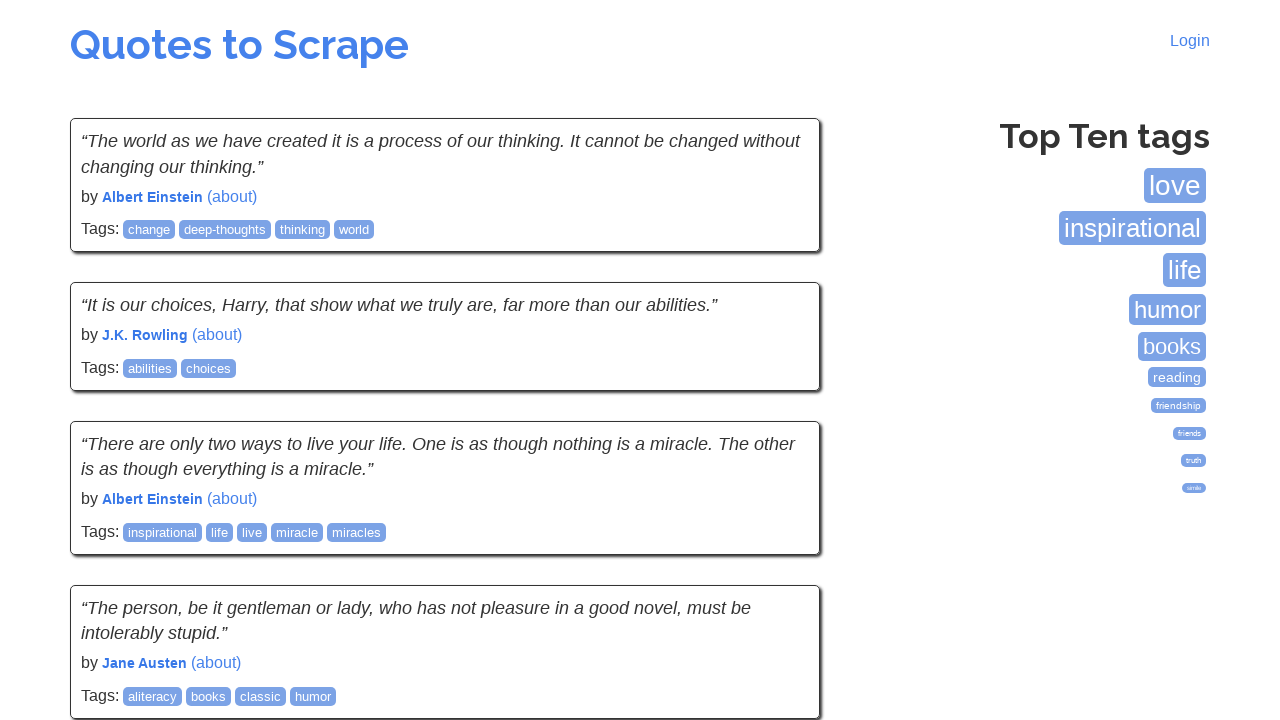

Located next button element
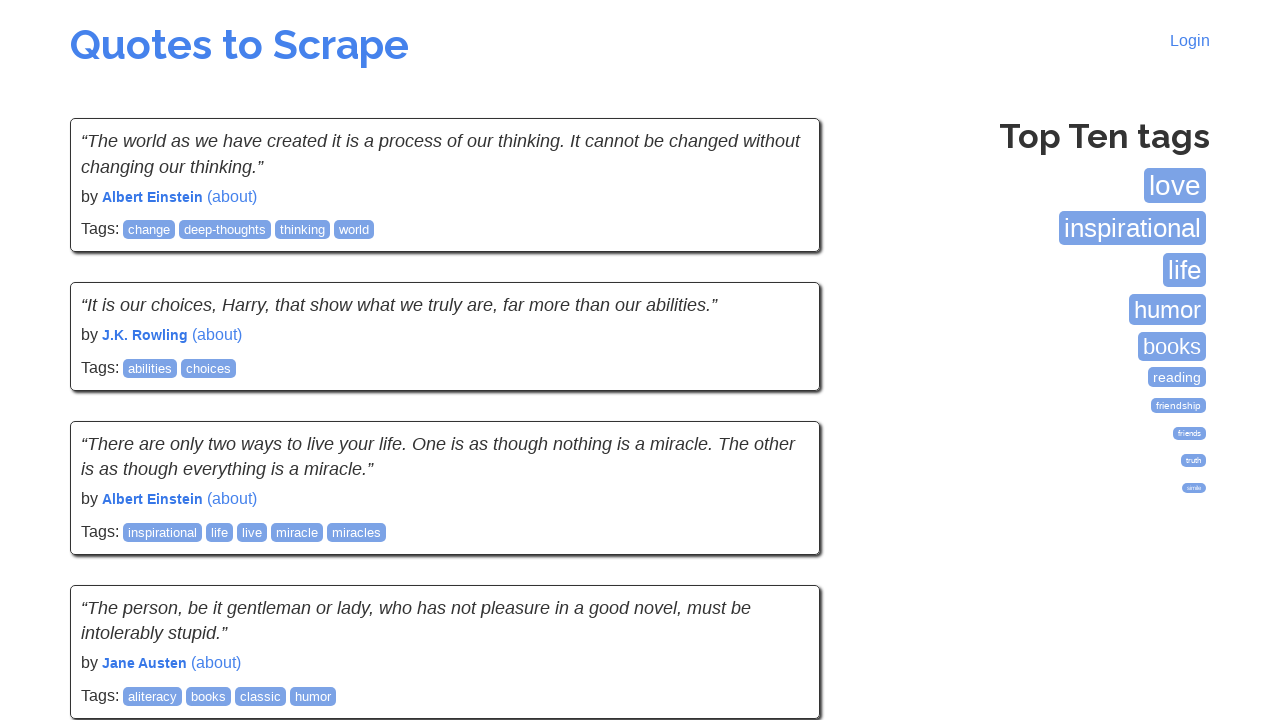

Clicked next button to navigate from page 1 to page 2 at (778, 542) on li.next a
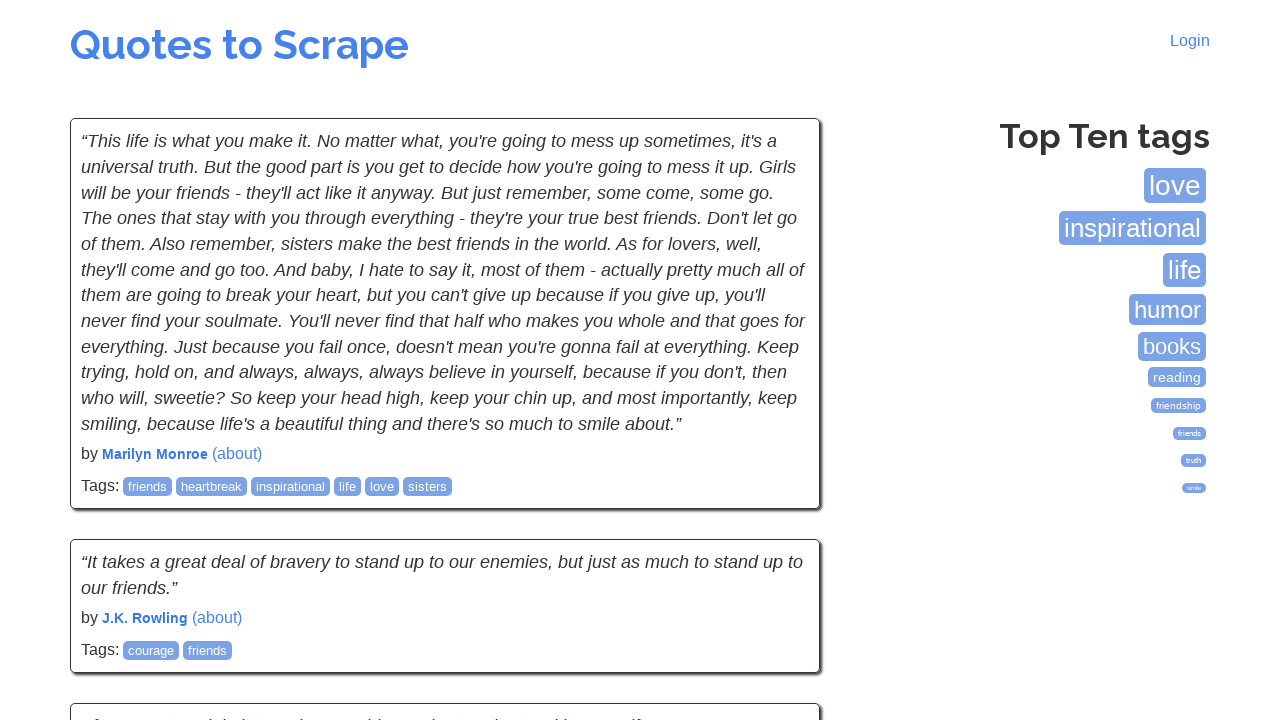

Waited for quotes to load on page 2
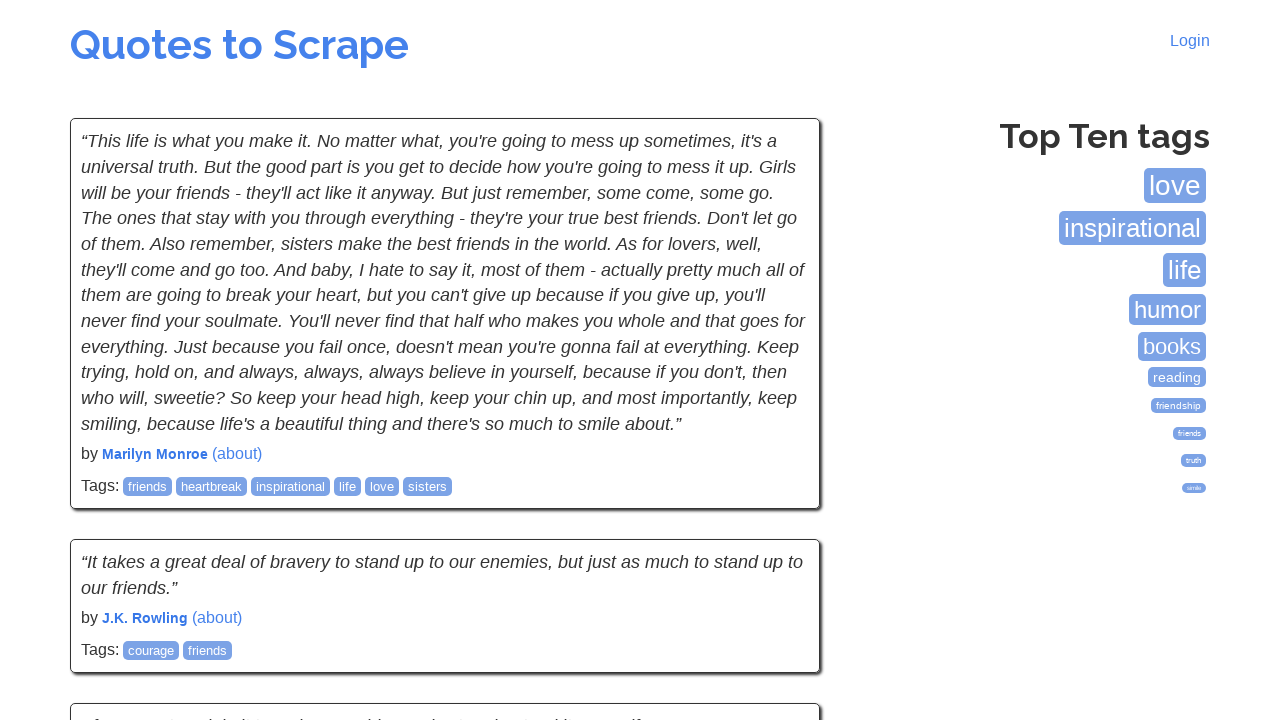

Located next button element
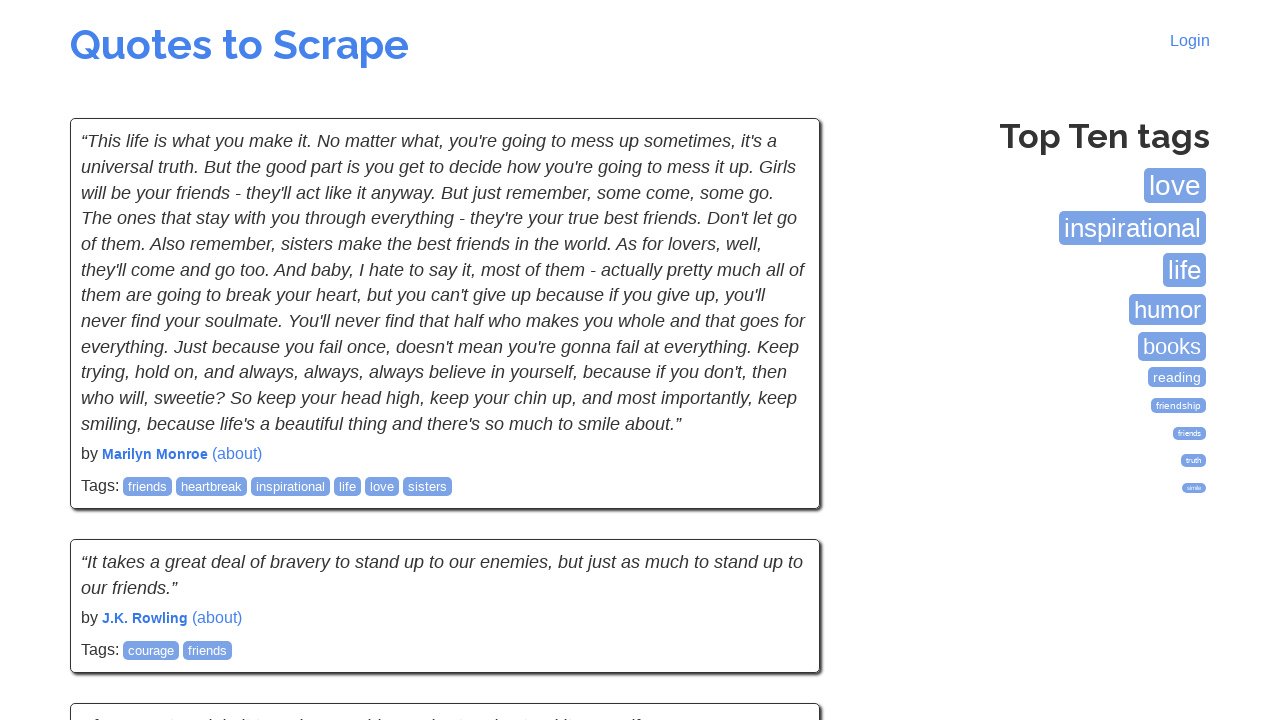

Clicked next button to navigate from page 2 to page 3 at (778, 542) on li.next a
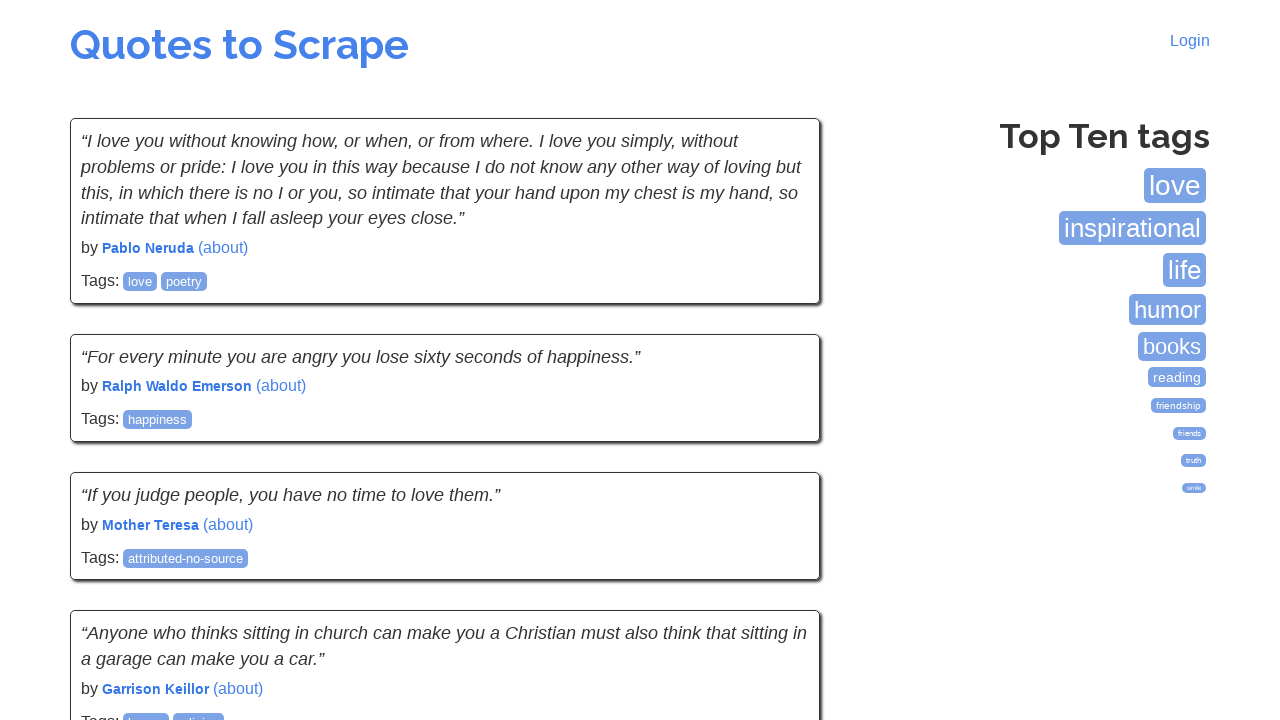

Waited for quotes to load on page 3
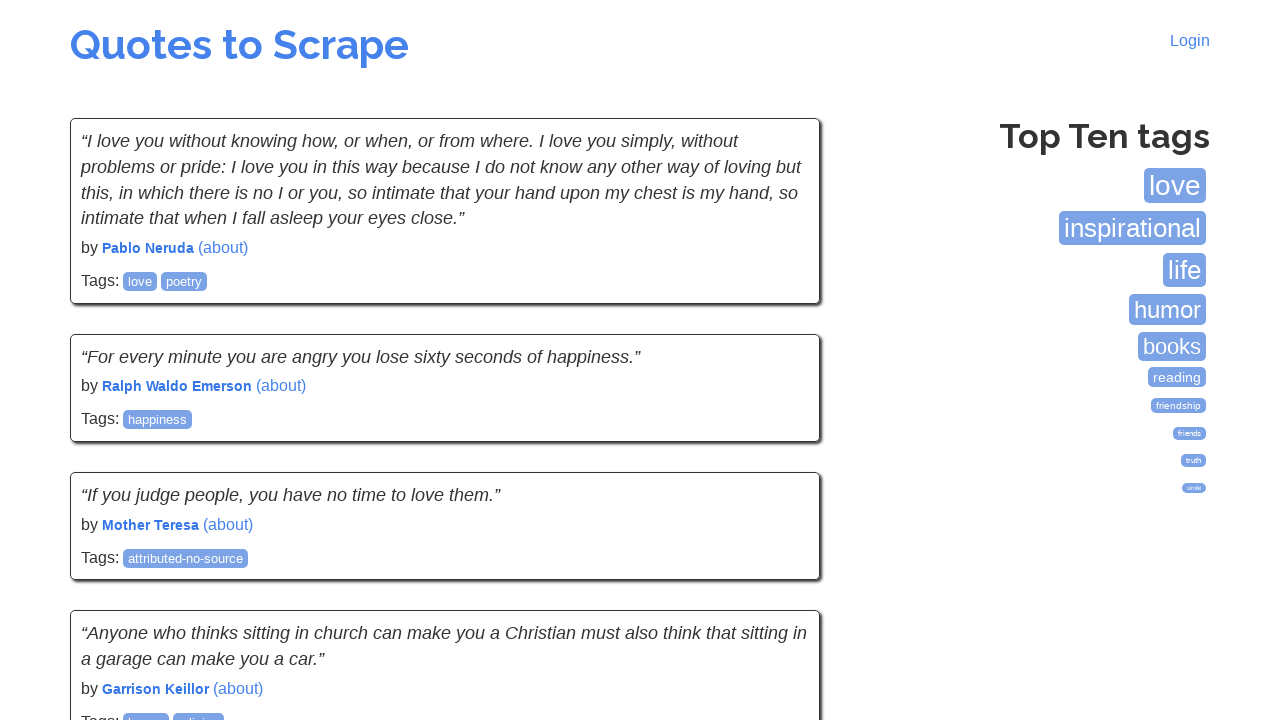

Located next button element
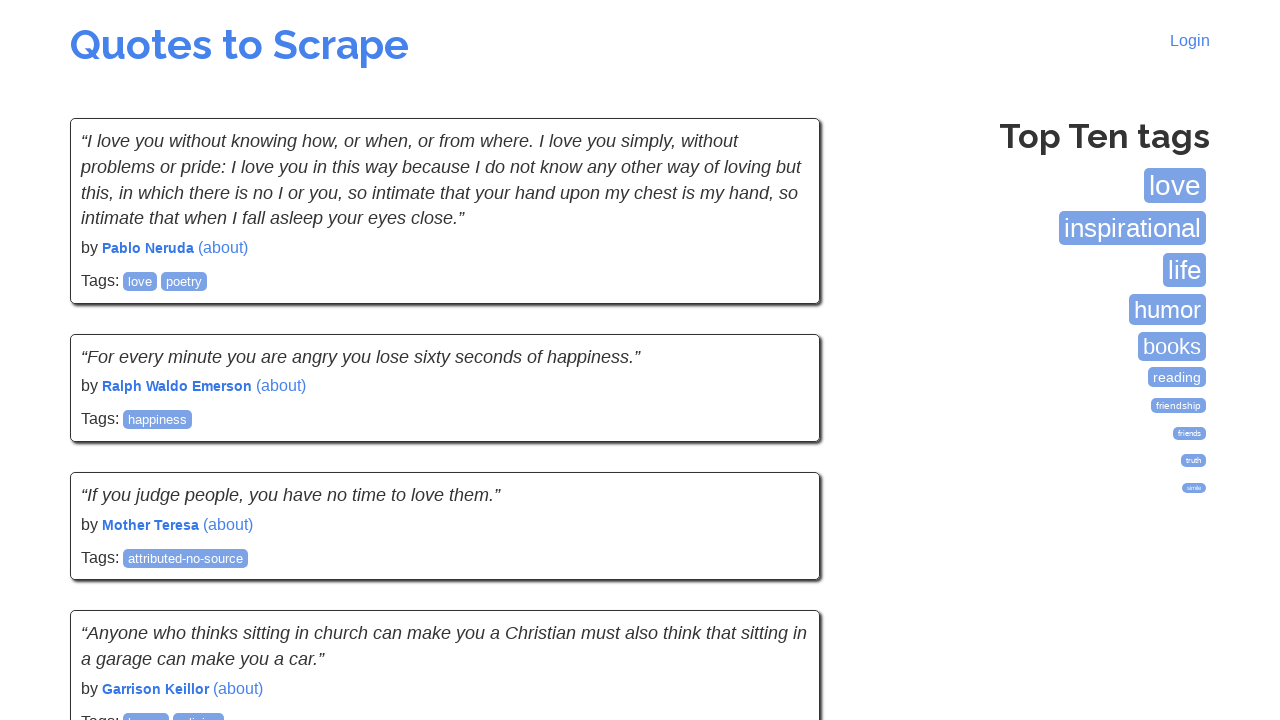

Clicked next button to navigate from page 3 to page 4 at (778, 542) on li.next a
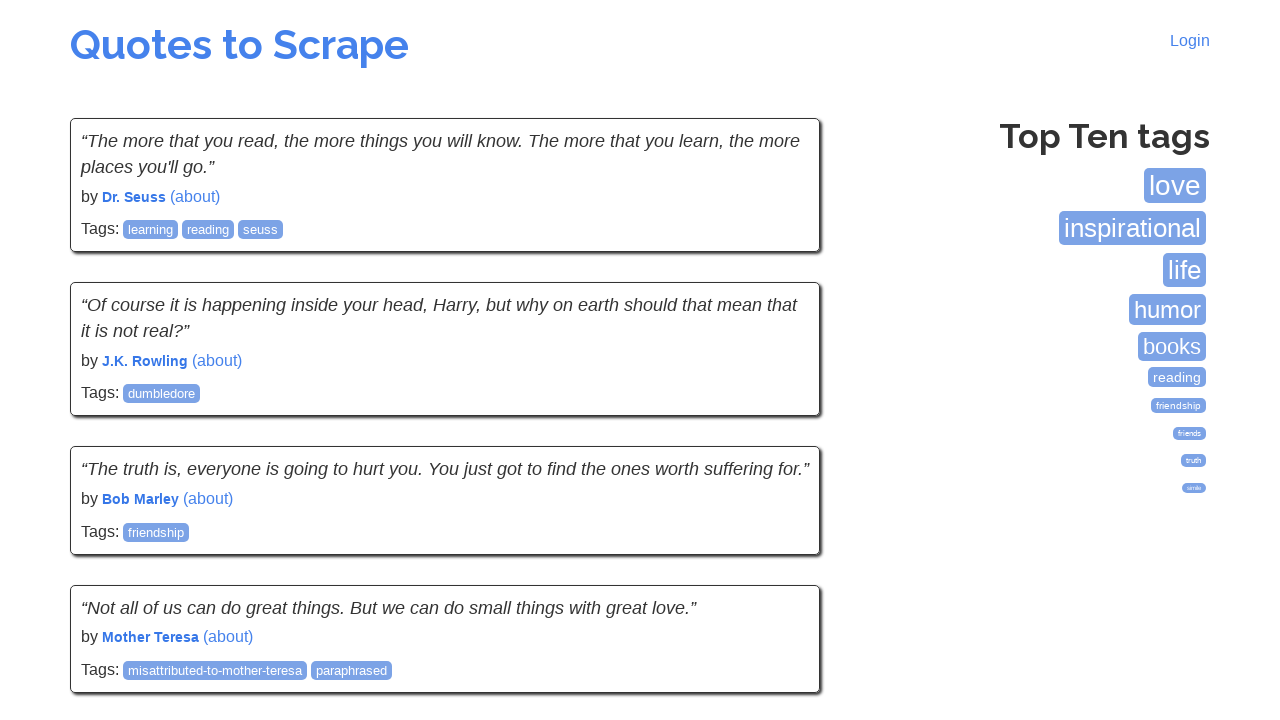

Waited for quotes to load on page 4
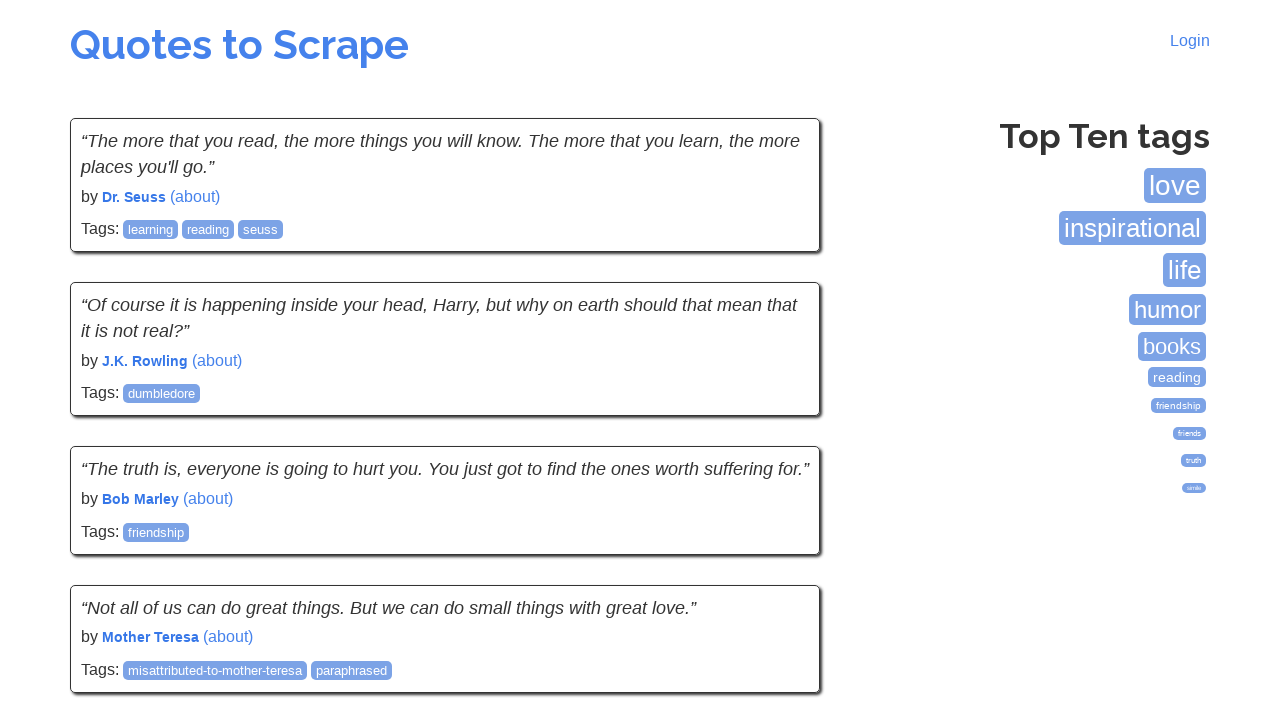

Located next button element
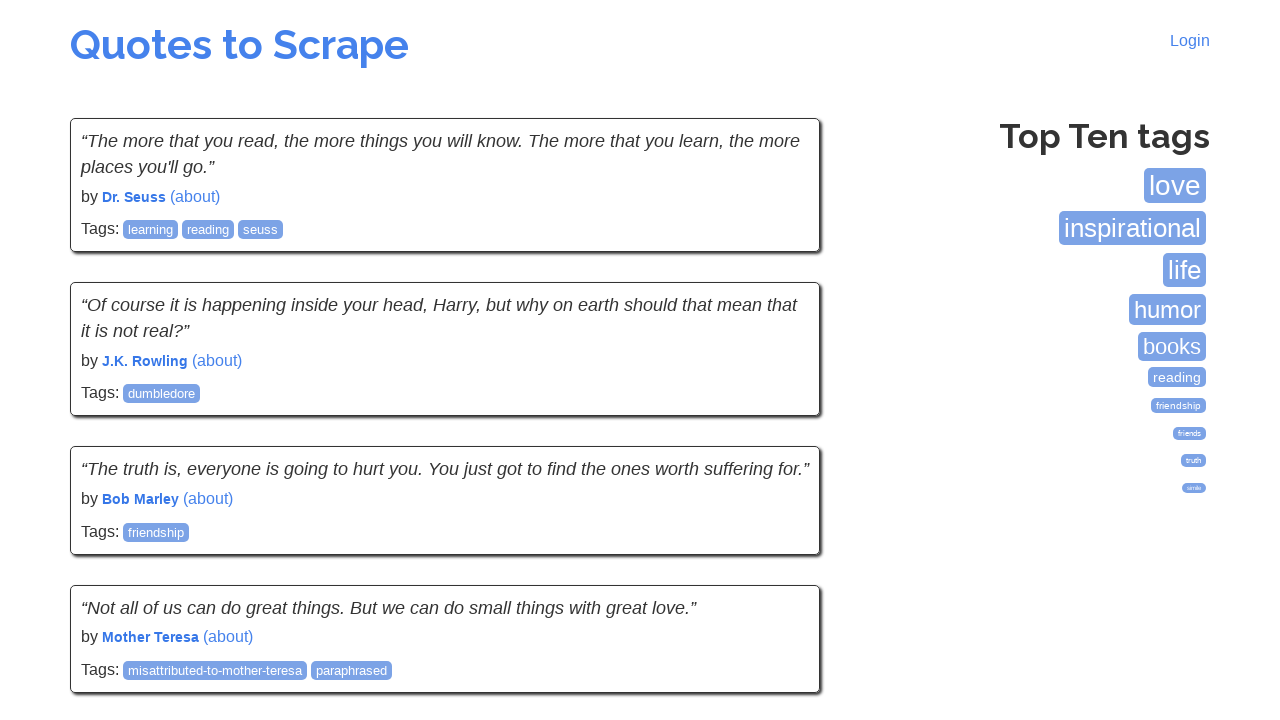

Clicked next button to navigate from page 4 to page 5 at (778, 542) on li.next a
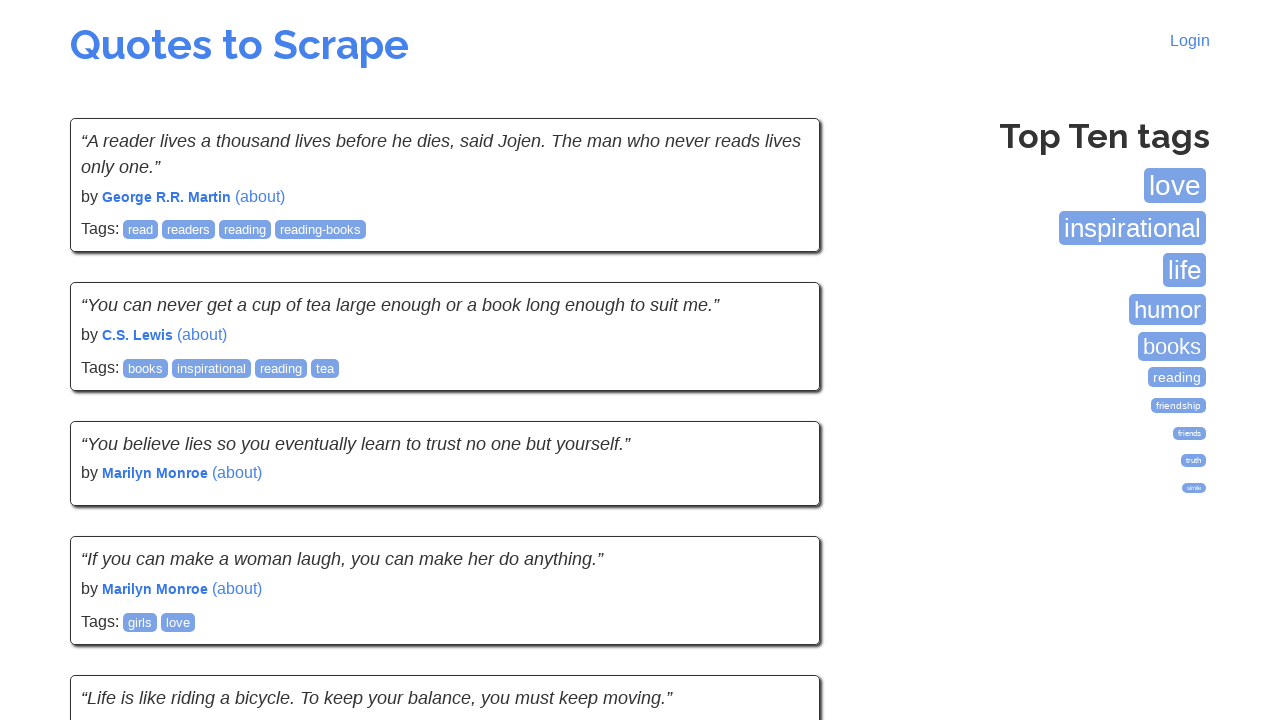

Waited for quotes to load on page 5
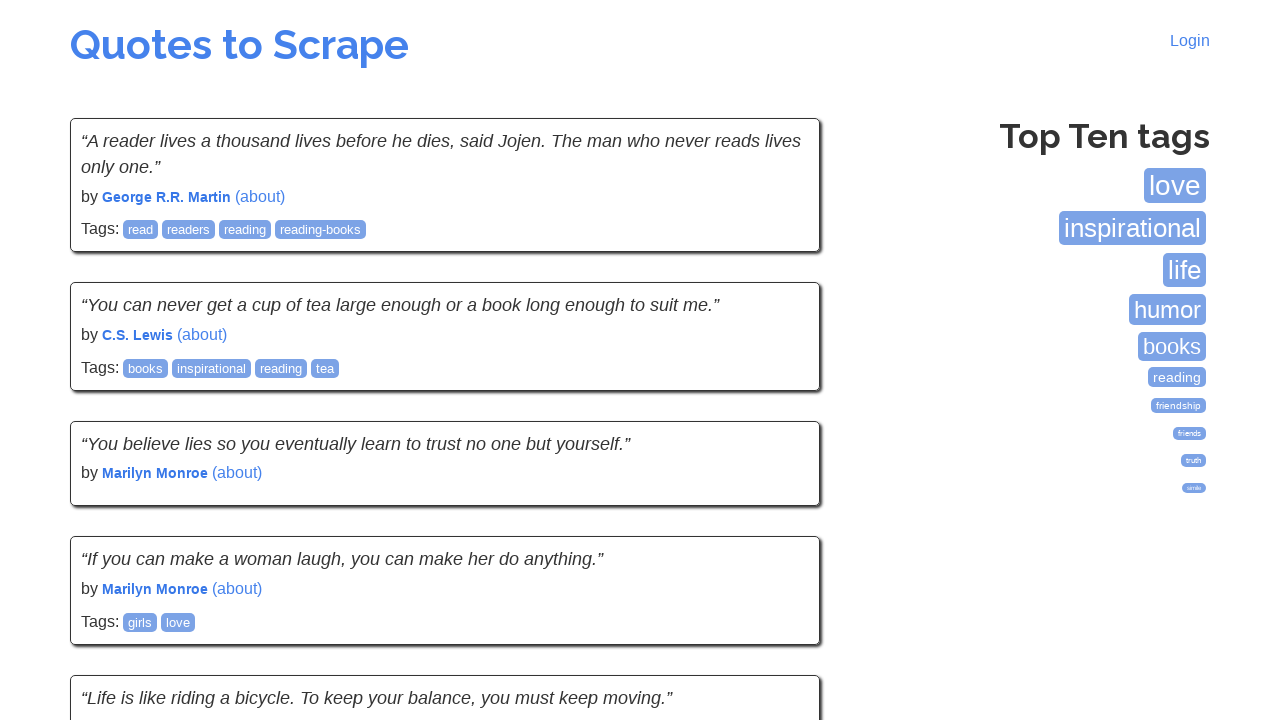

Located next button element
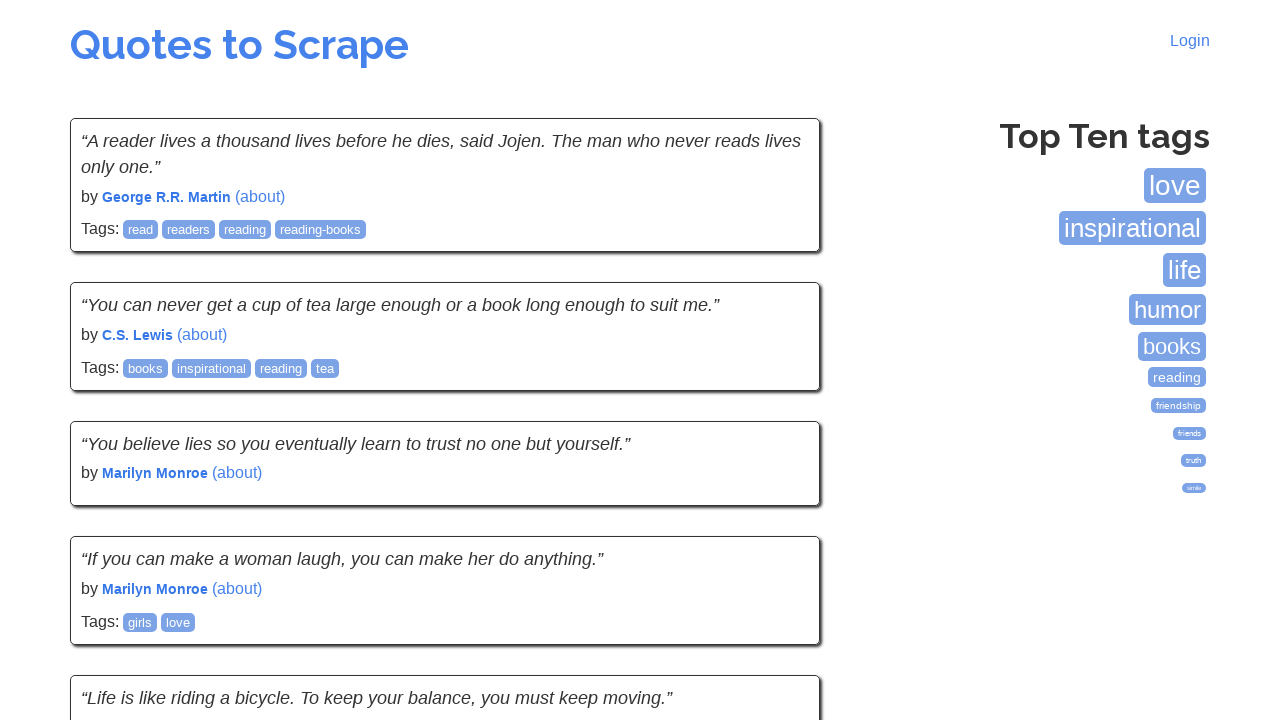

Clicked next button to navigate from page 5 to page 6 at (778, 541) on li.next a
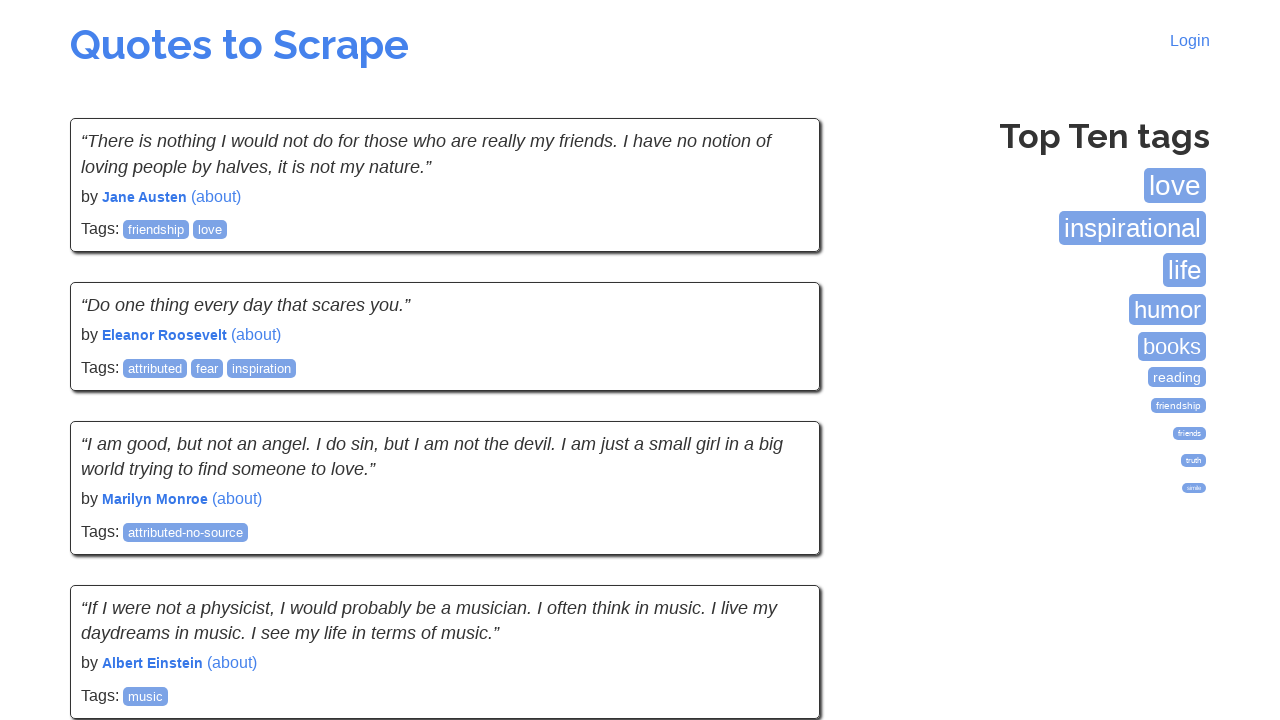

Waited for quotes to load on page 6
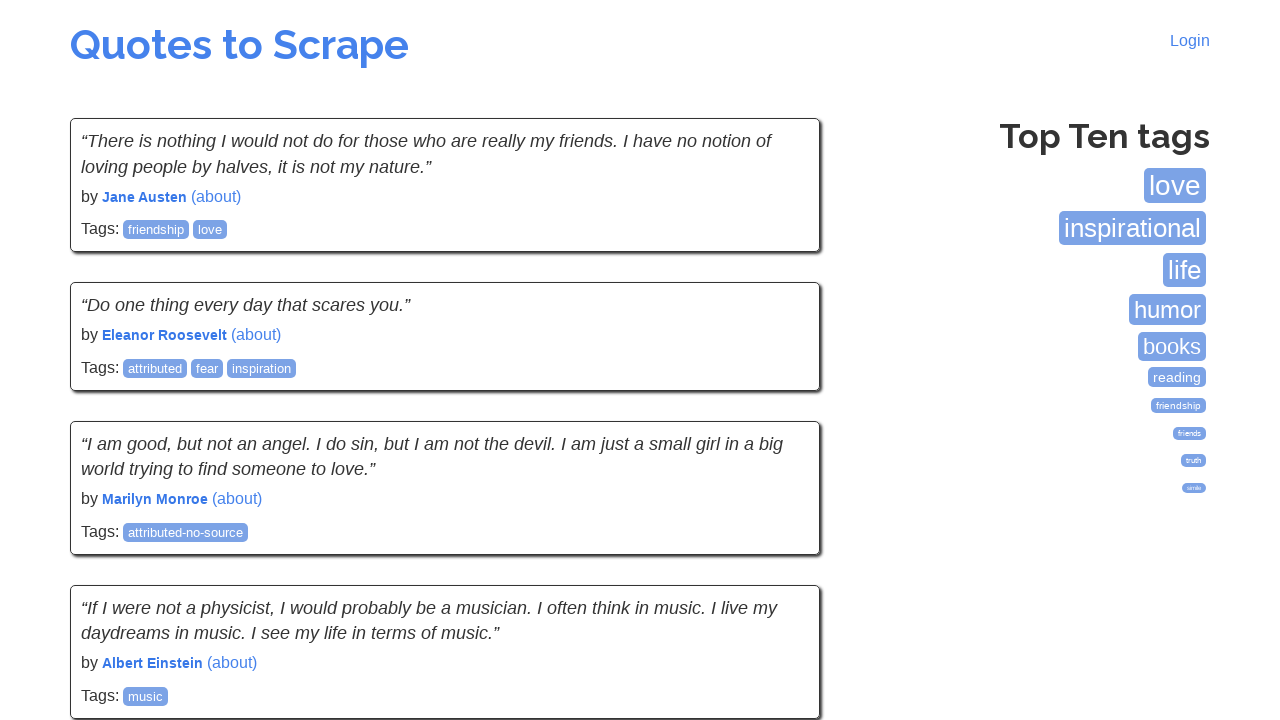

Located next button element
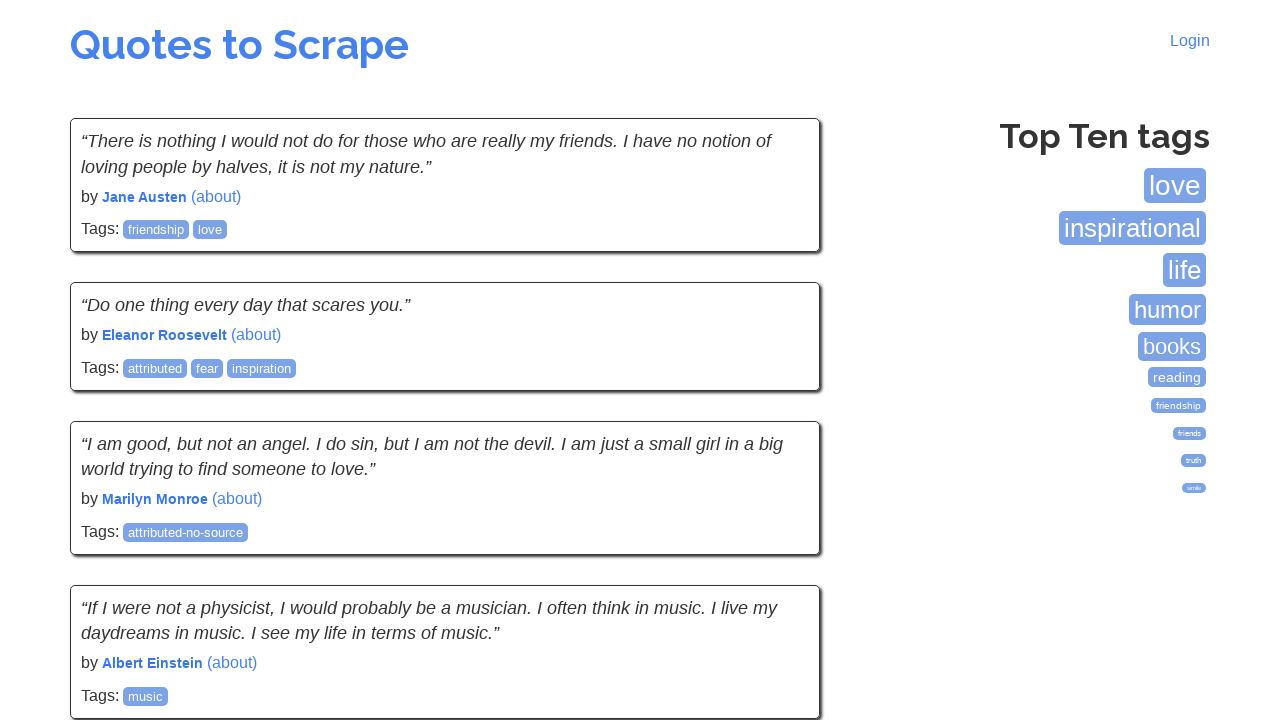

Clicked next button to navigate from page 6 to page 7 at (778, 542) on li.next a
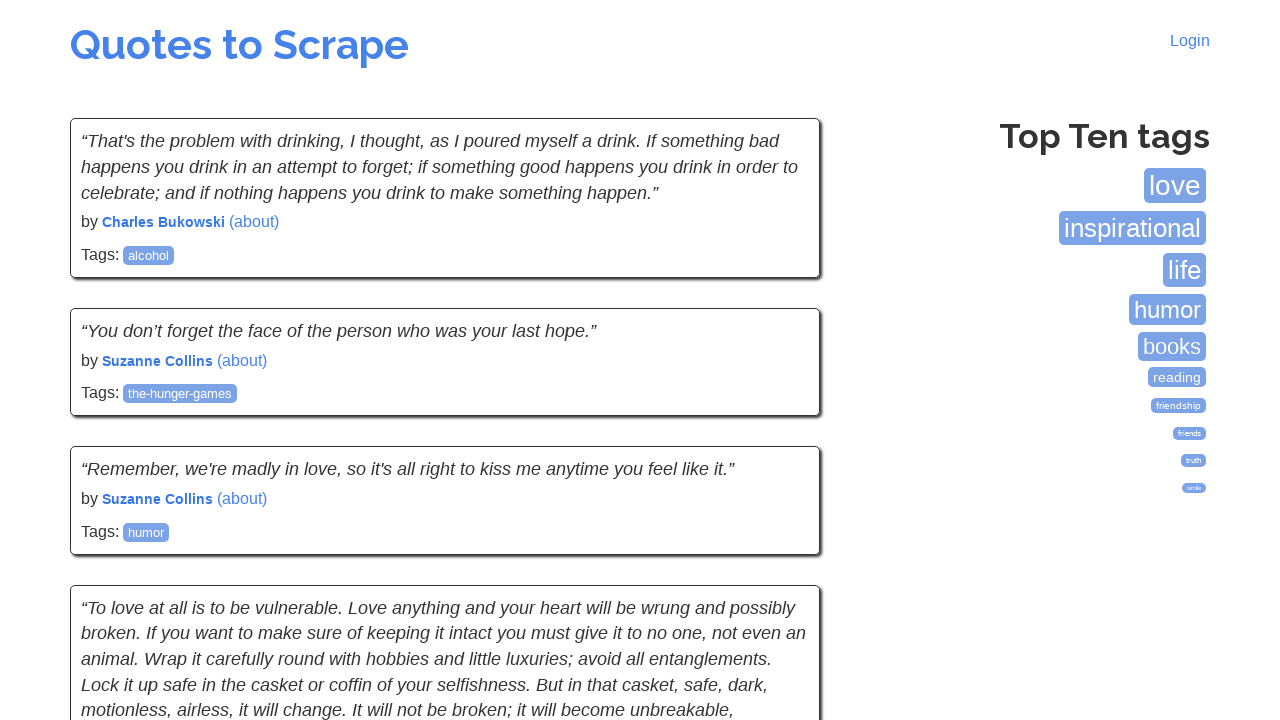

Waited for quotes to load on page 7
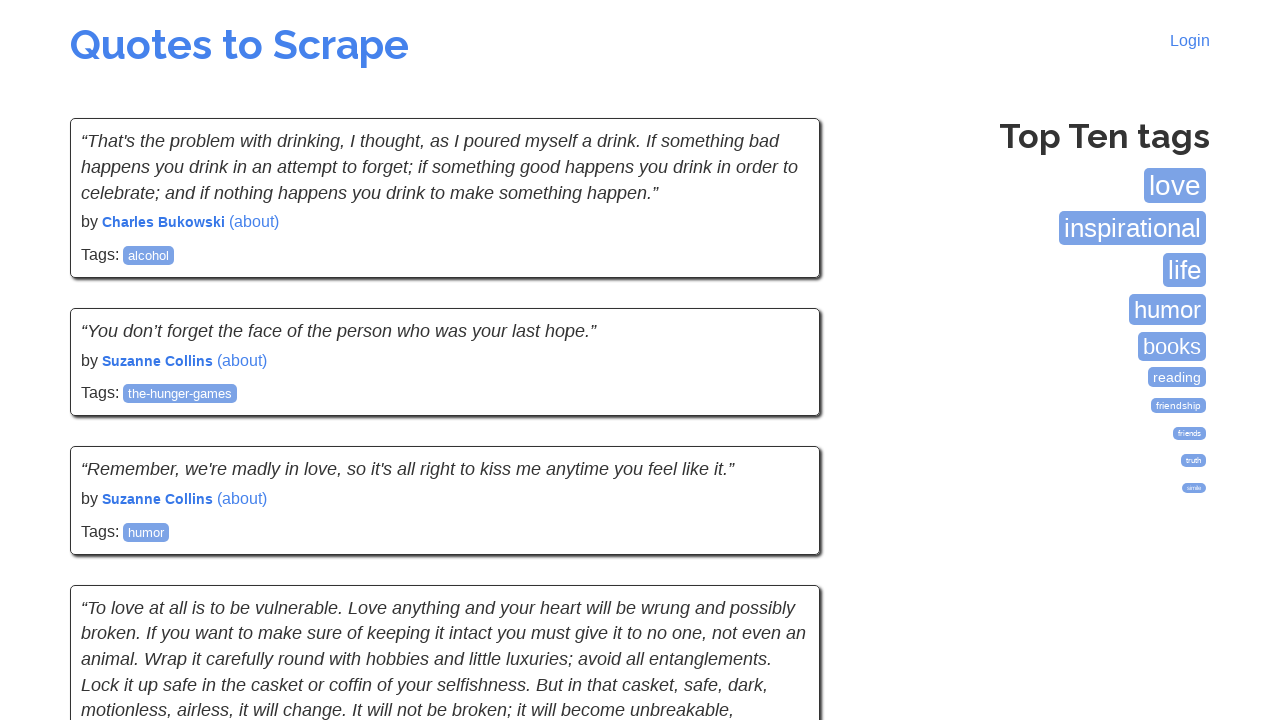

Located next button element
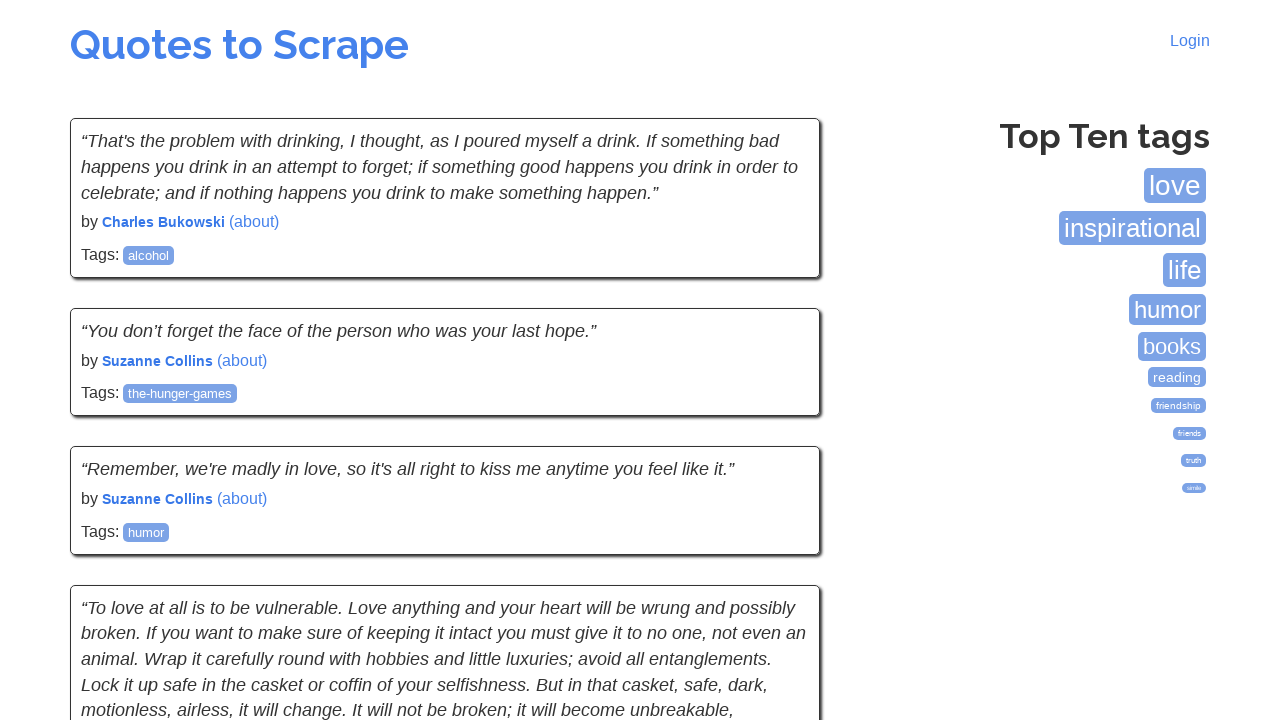

Clicked next button to navigate from page 7 to page 8 at (778, 542) on li.next a
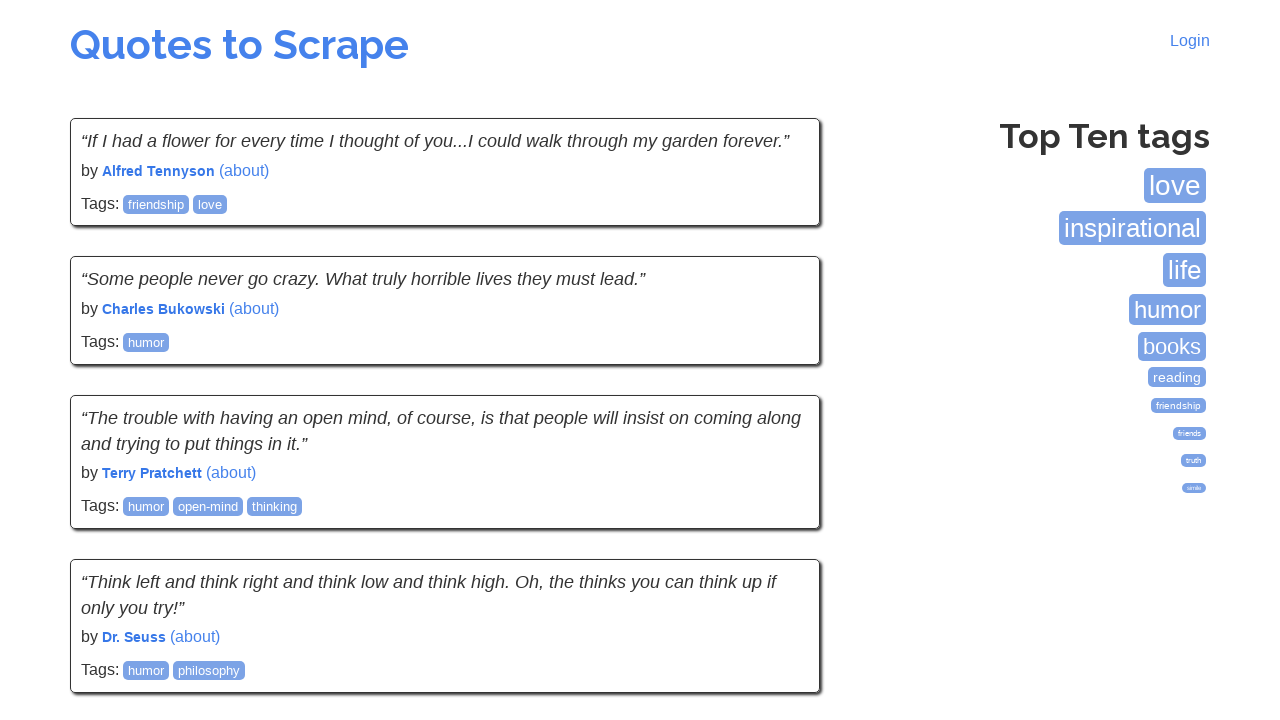

Waited for quotes to load on page 8
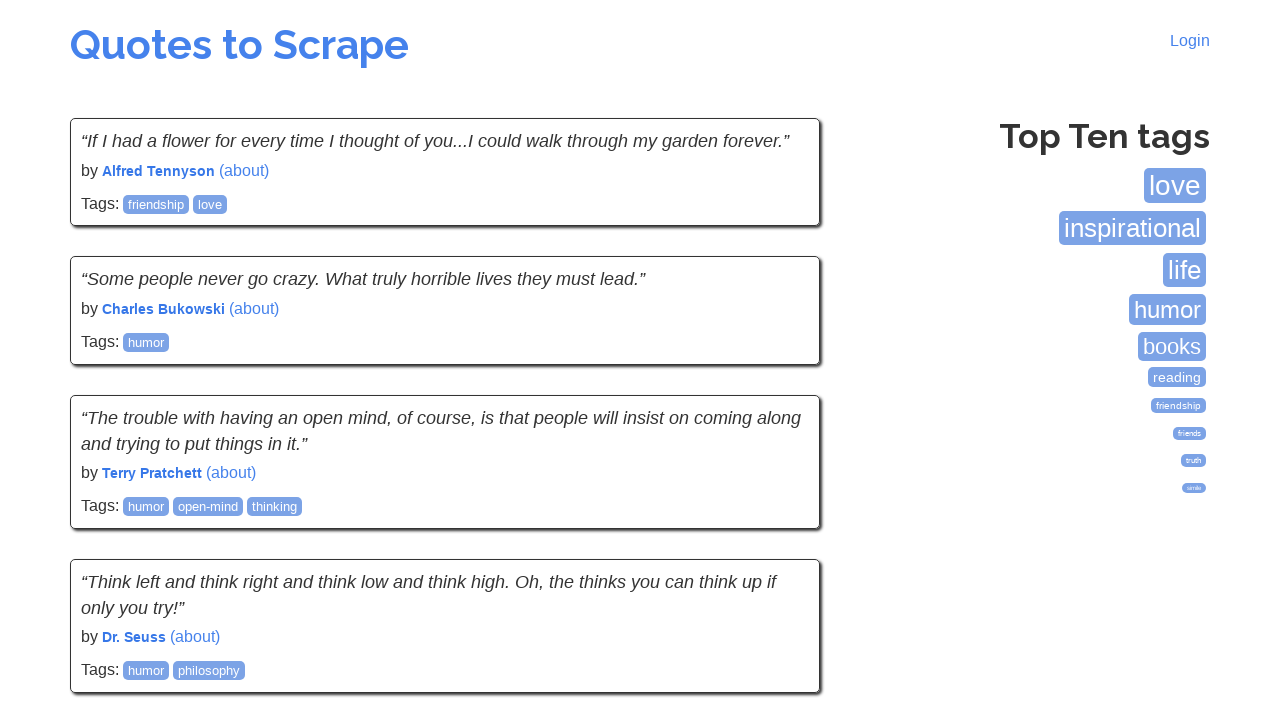

Located next button element
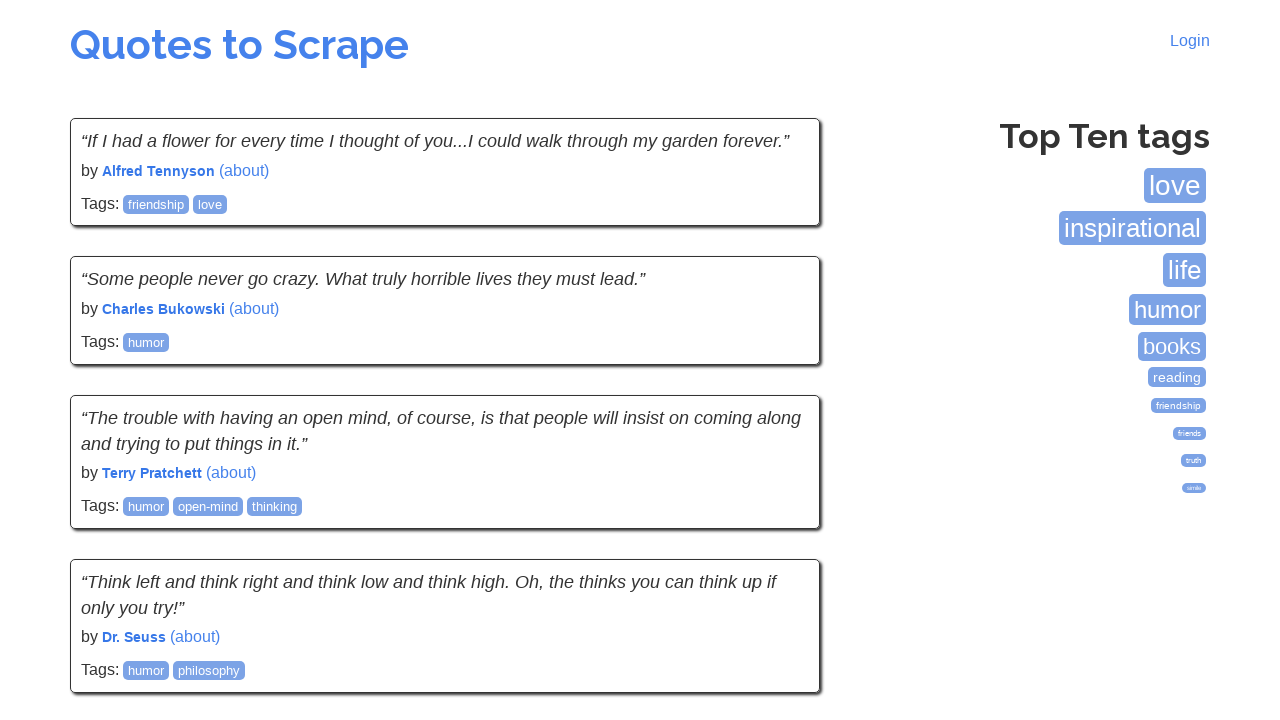

Clicked next button to navigate from page 8 to page 9 at (778, 542) on li.next a
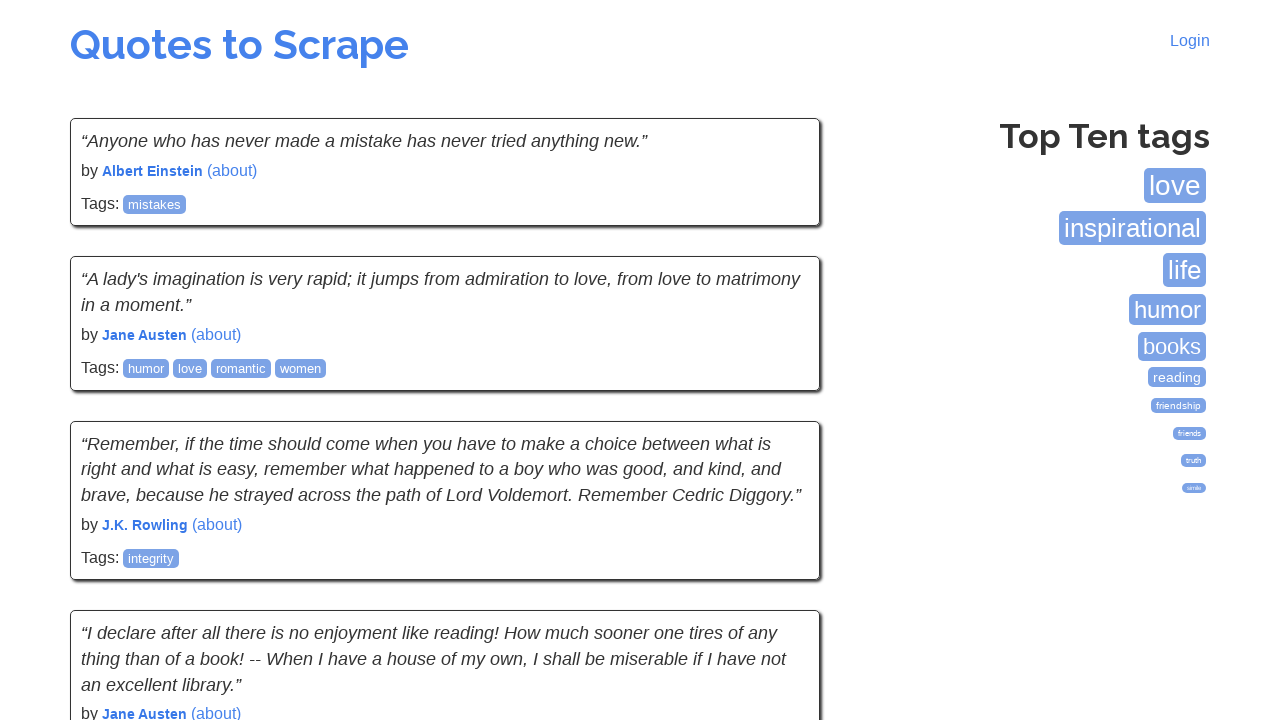

Waited for quotes to load on page 9
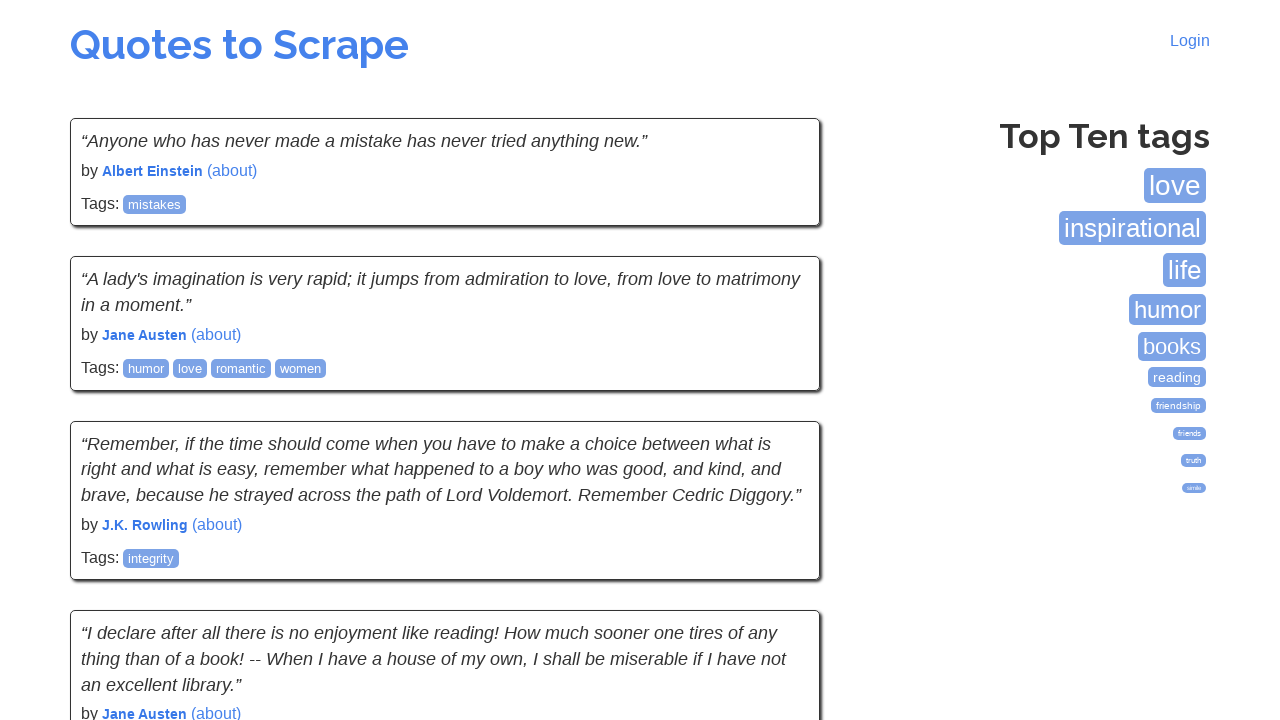

Located next button element
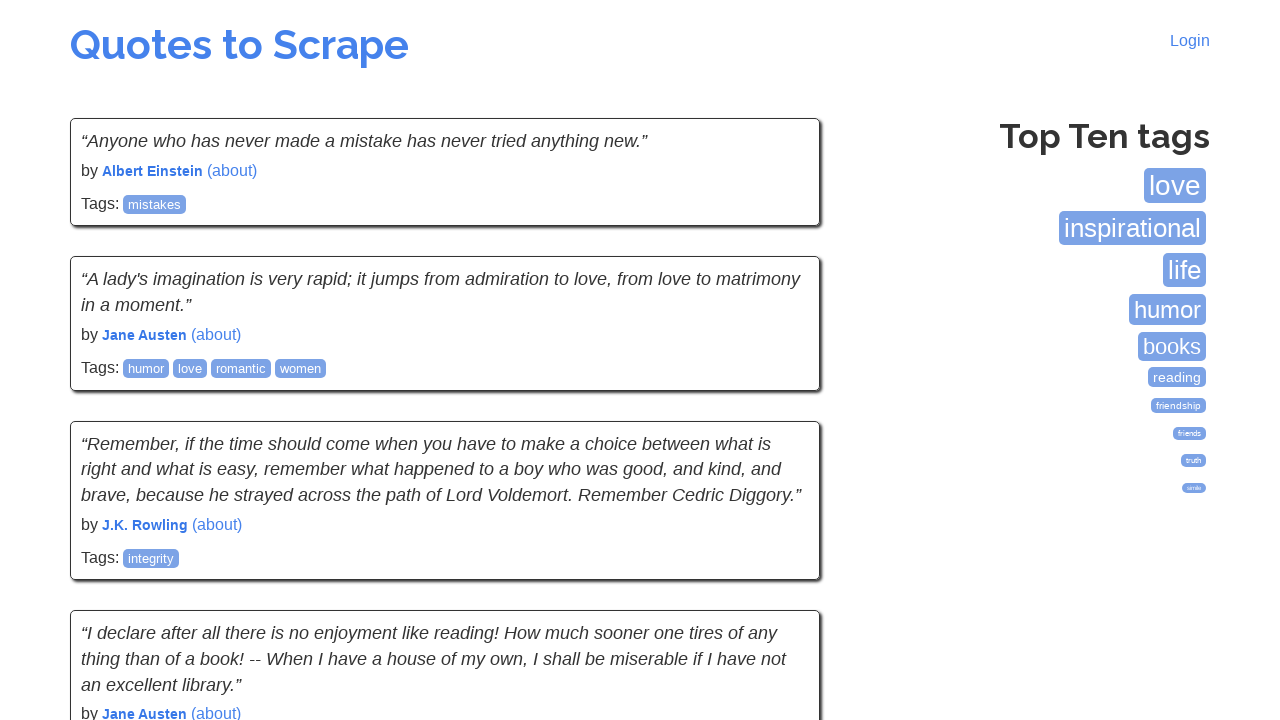

Clicked next button to navigate from page 9 to page 10 at (778, 542) on li.next a
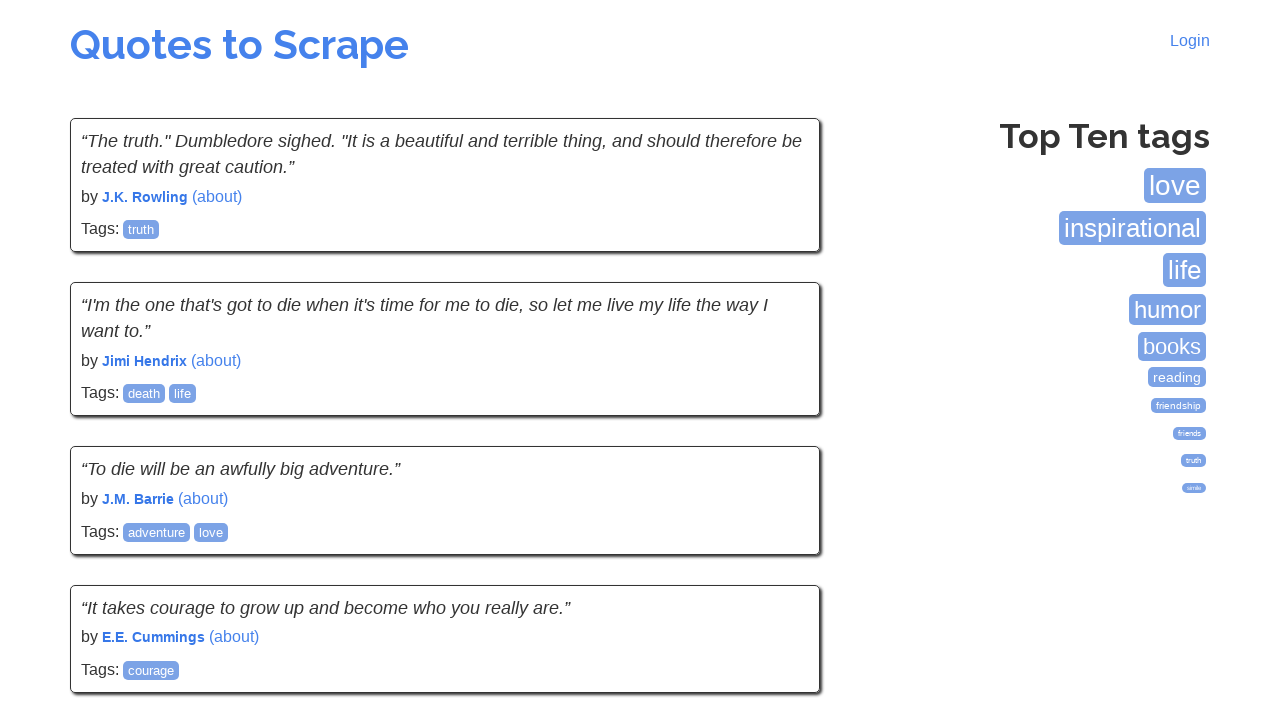

Waited for quotes to load on page 10
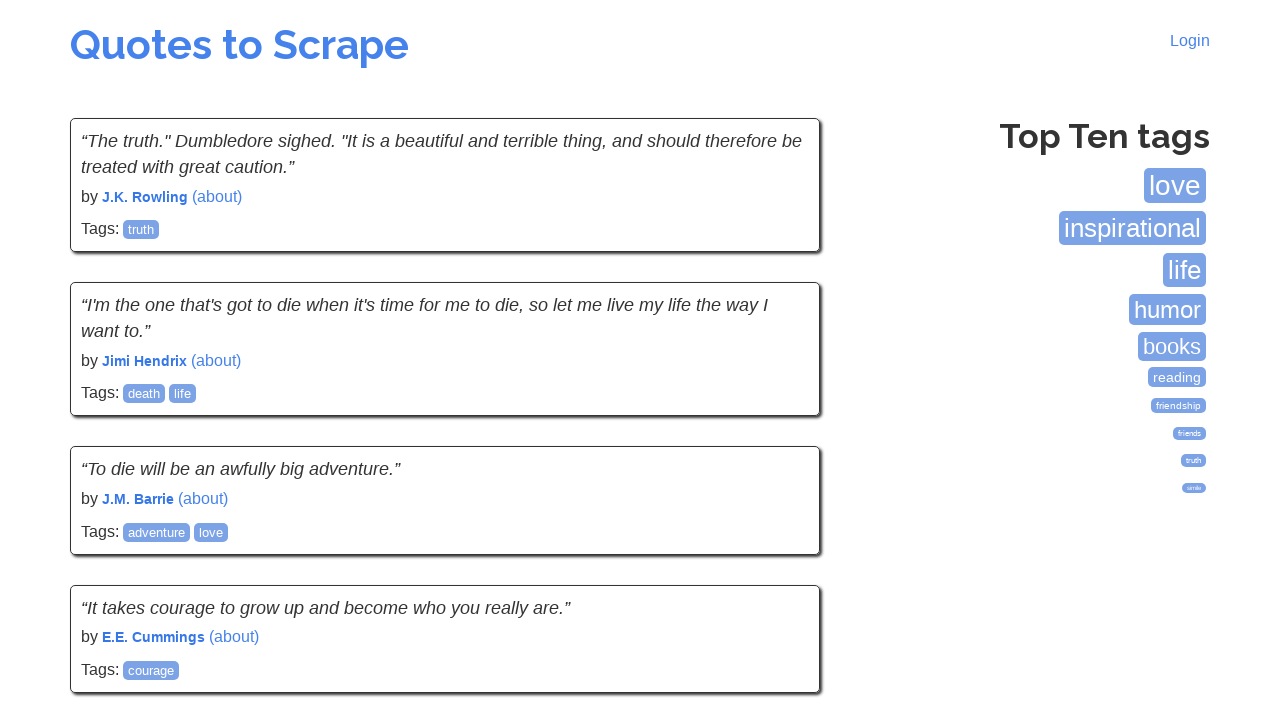

Verified we're on the last page by confirming previous button exists
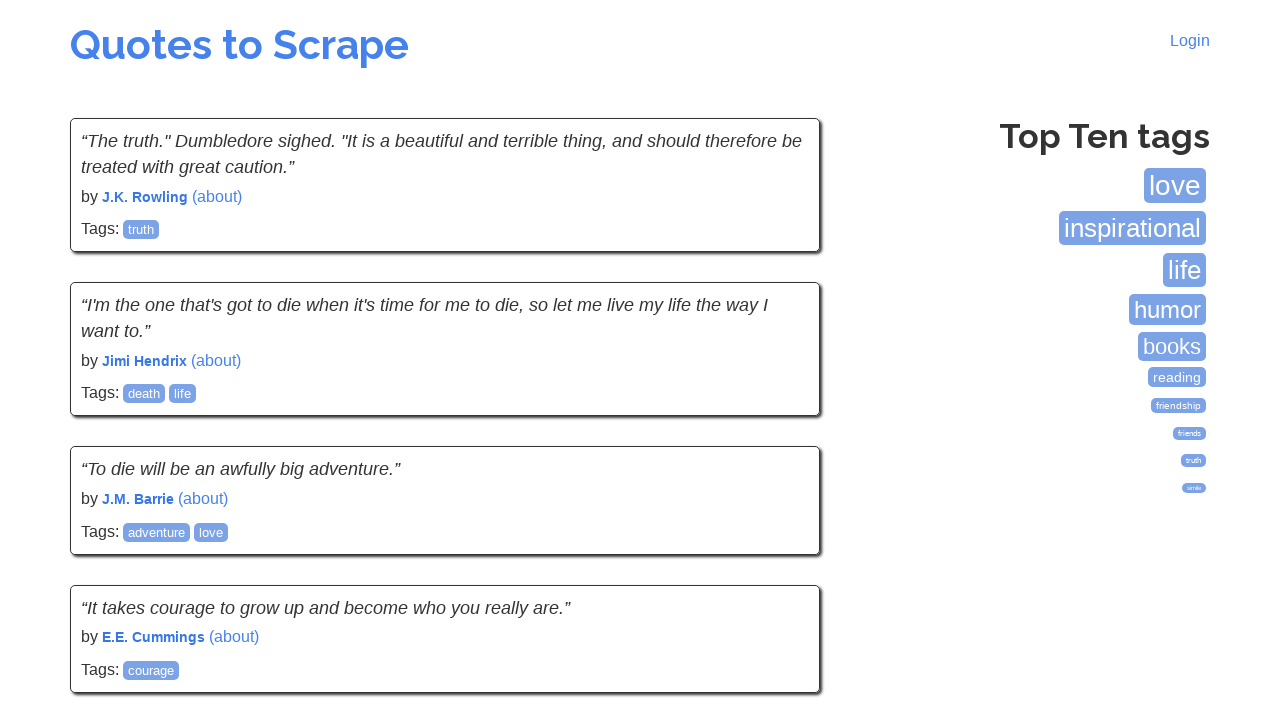

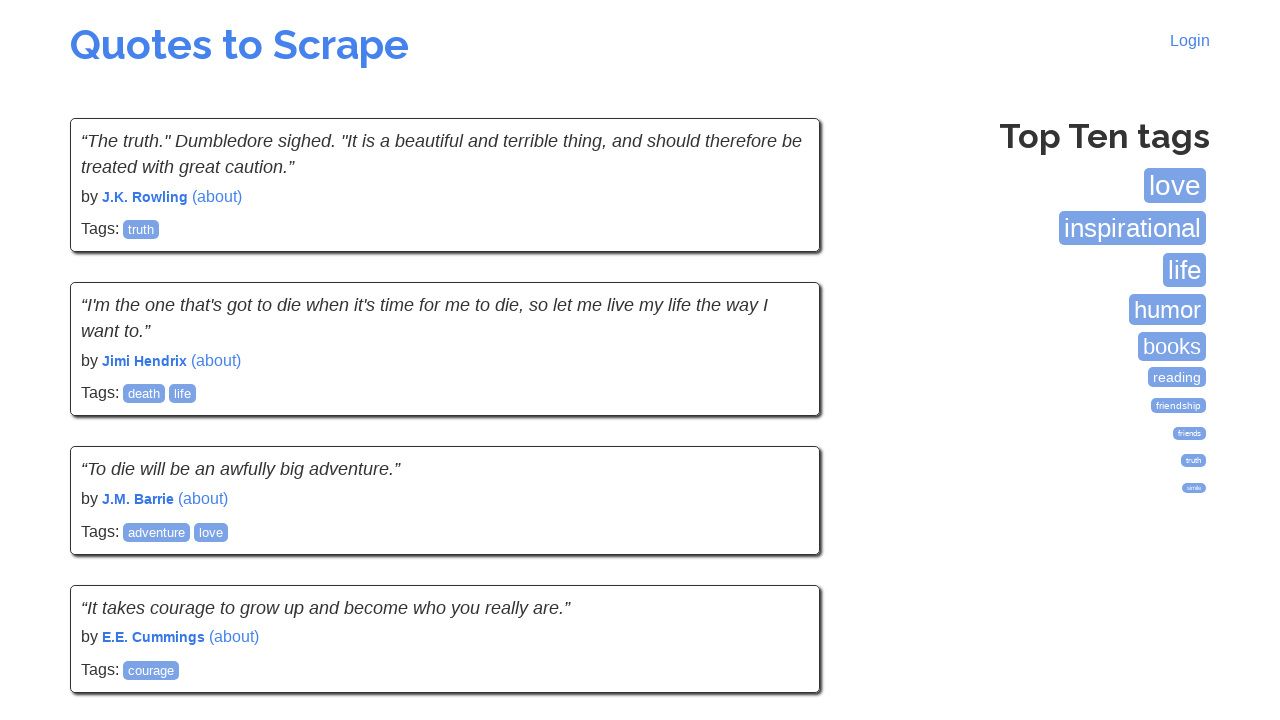